Tests a text form submission by filling out name, email, and address fields then submitting the form

Starting URL: https://demoqa.com/text-box

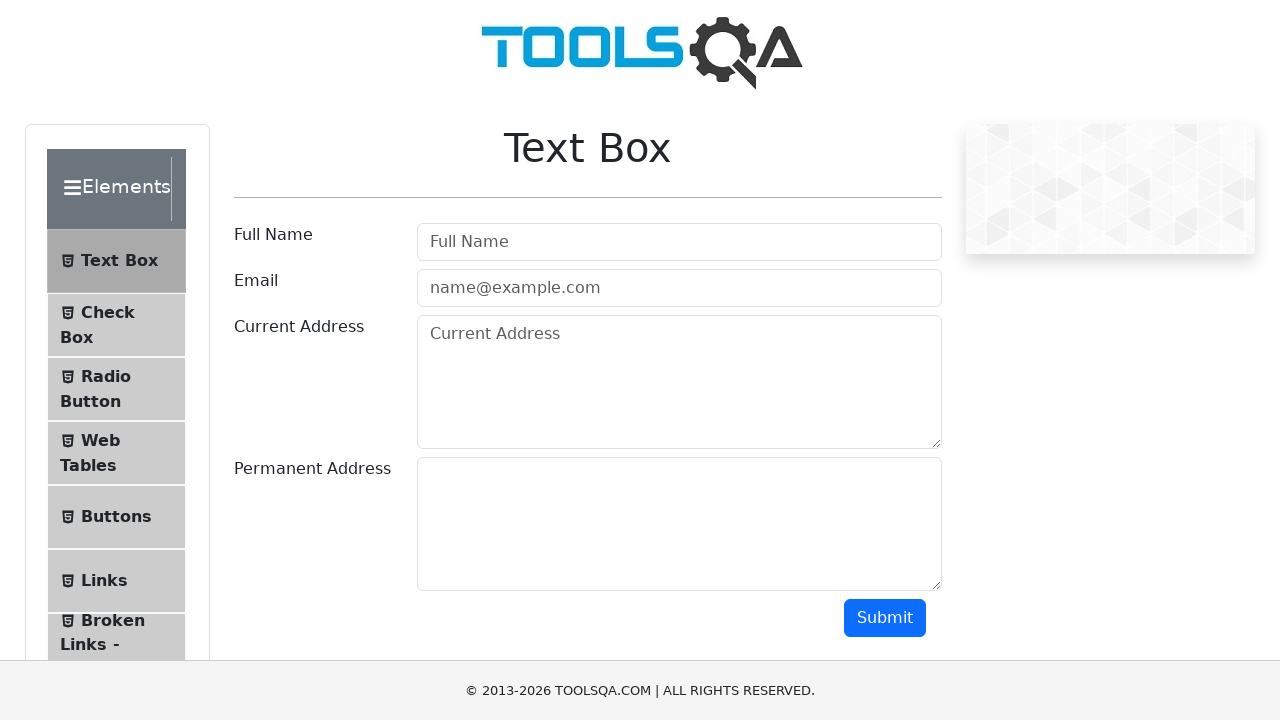

Clicked on username field at (679, 242) on #userName
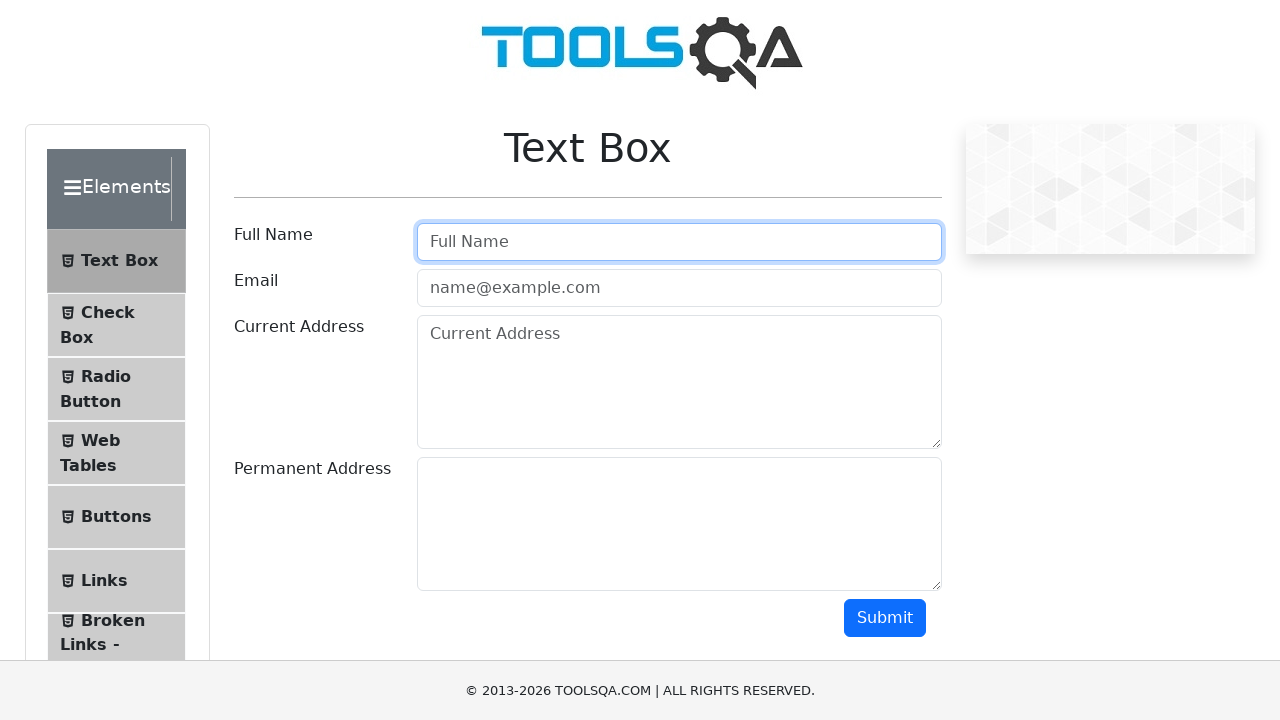

Filled username field with 'Zdravko' on #userName
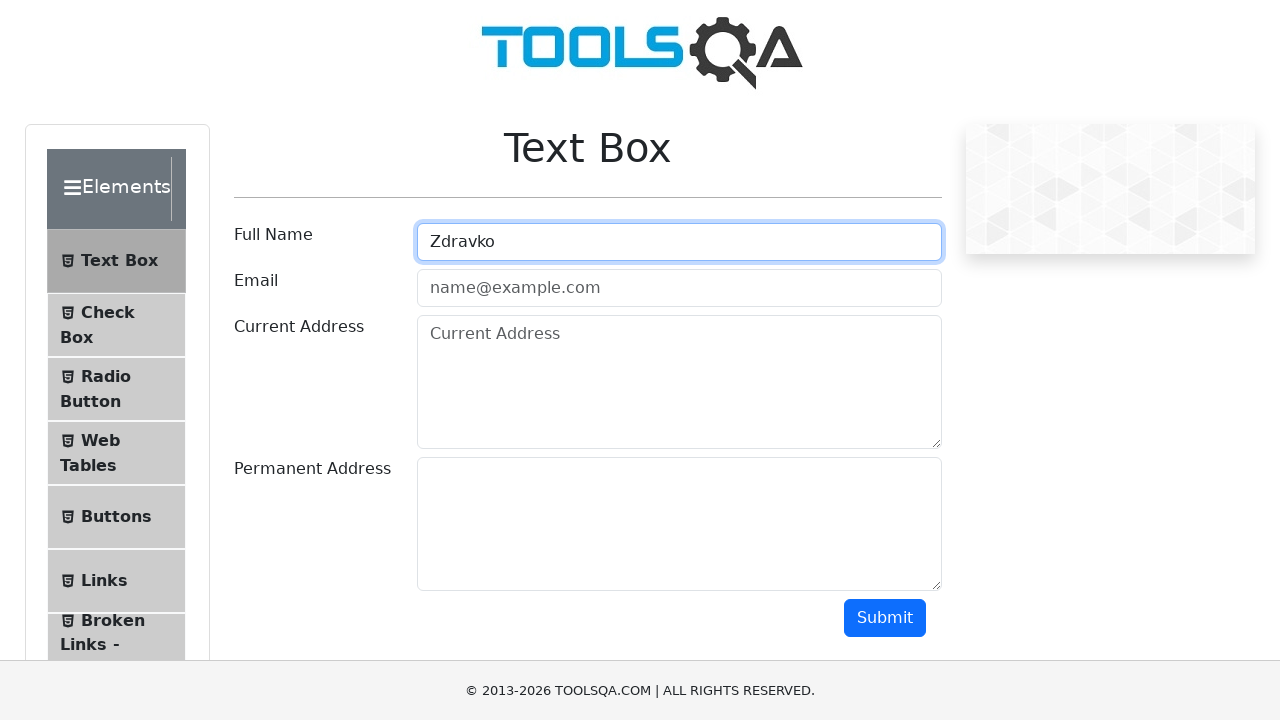

Clicked on email field at (679, 288) on #userEmail
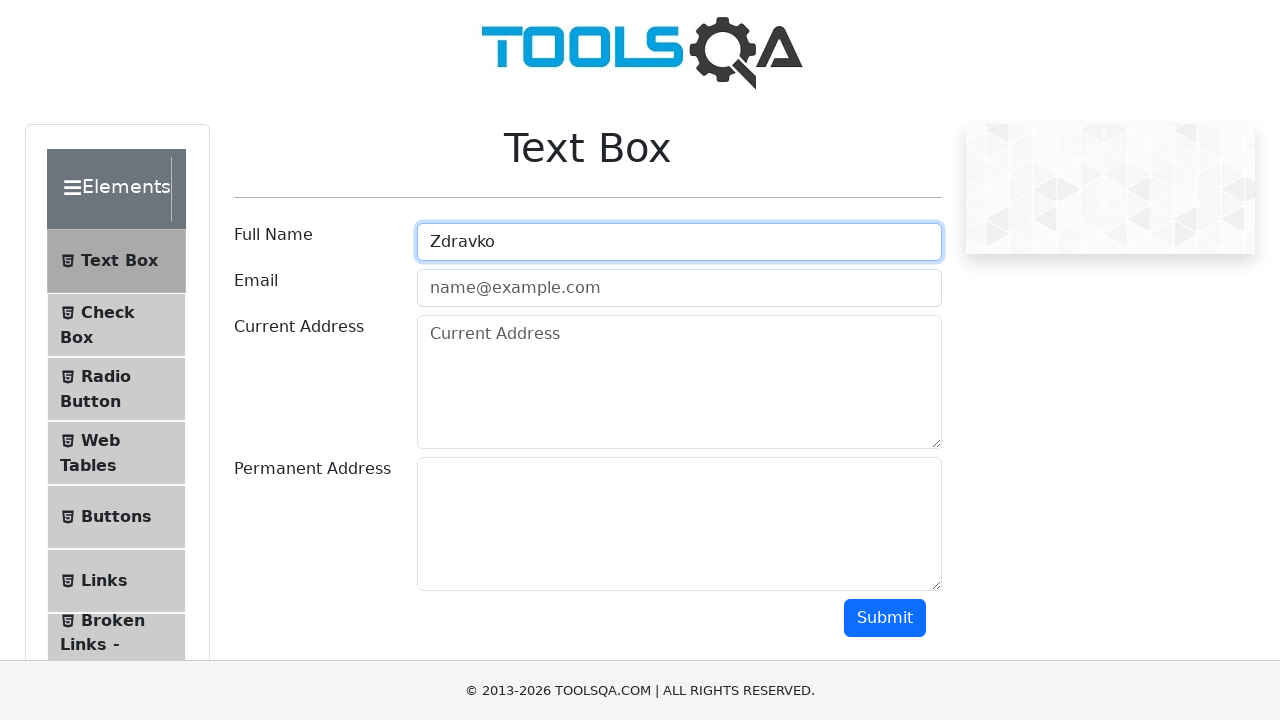

Filled email field with 'zdravko@test.com' on #userEmail
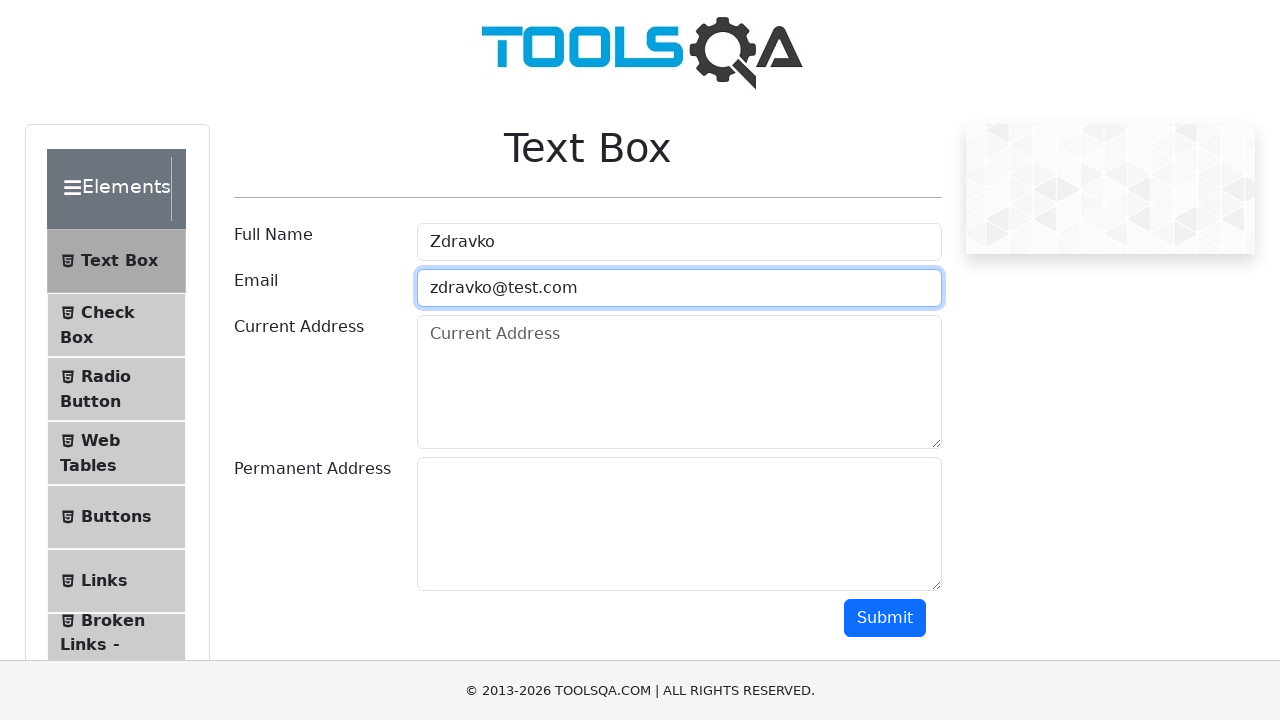

Clicked on current address field at (679, 382) on #currentAddress
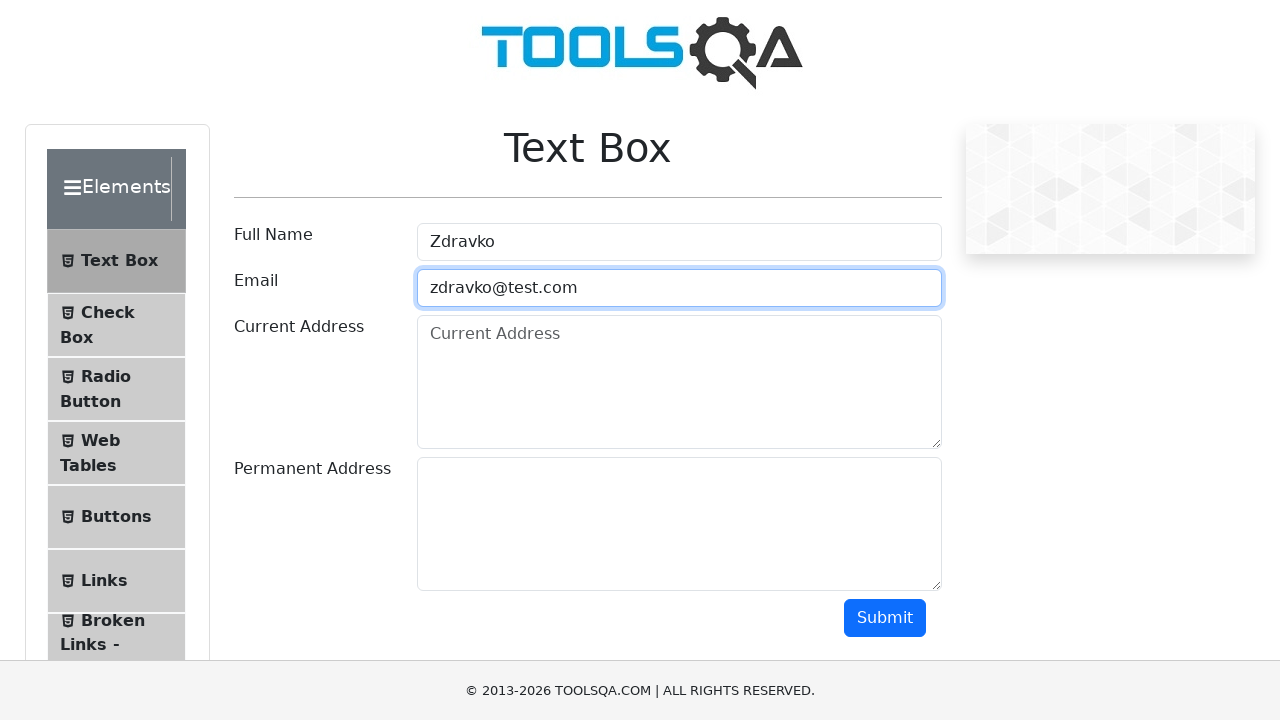

Filled current address field with 'currentAddress' on #currentAddress
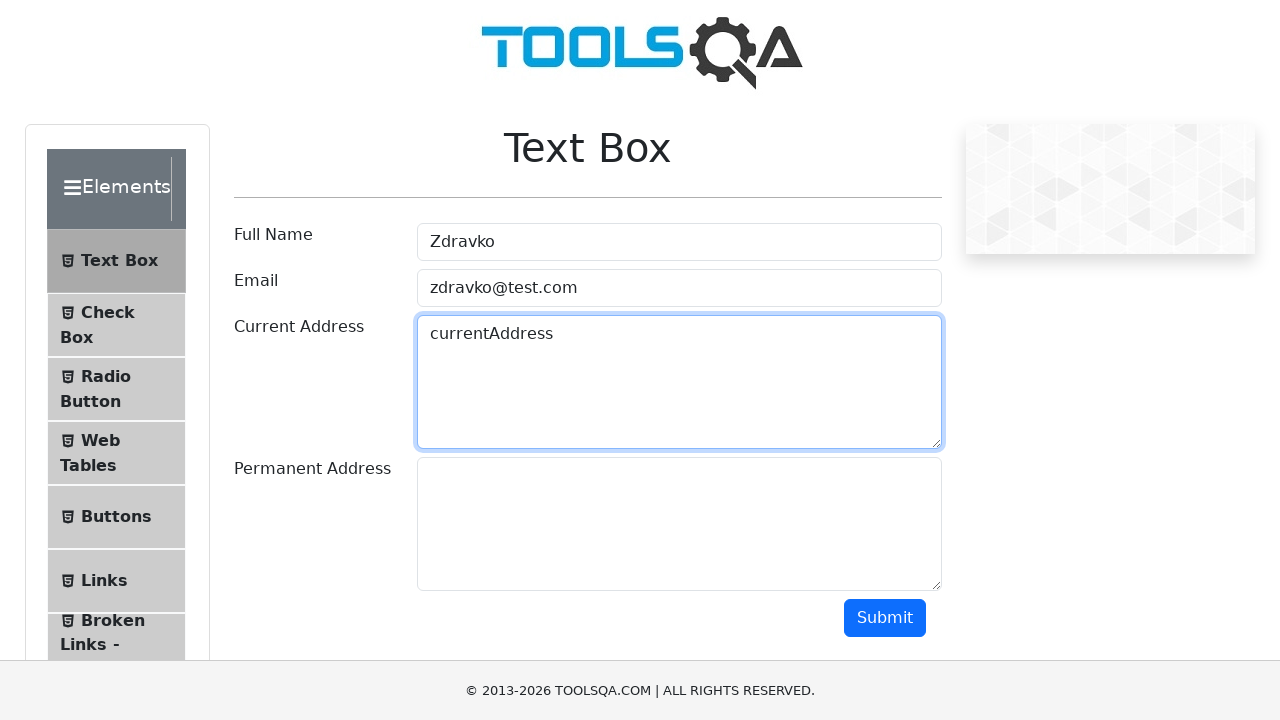

Clicked on permanent address field at (679, 524) on #permanentAddress
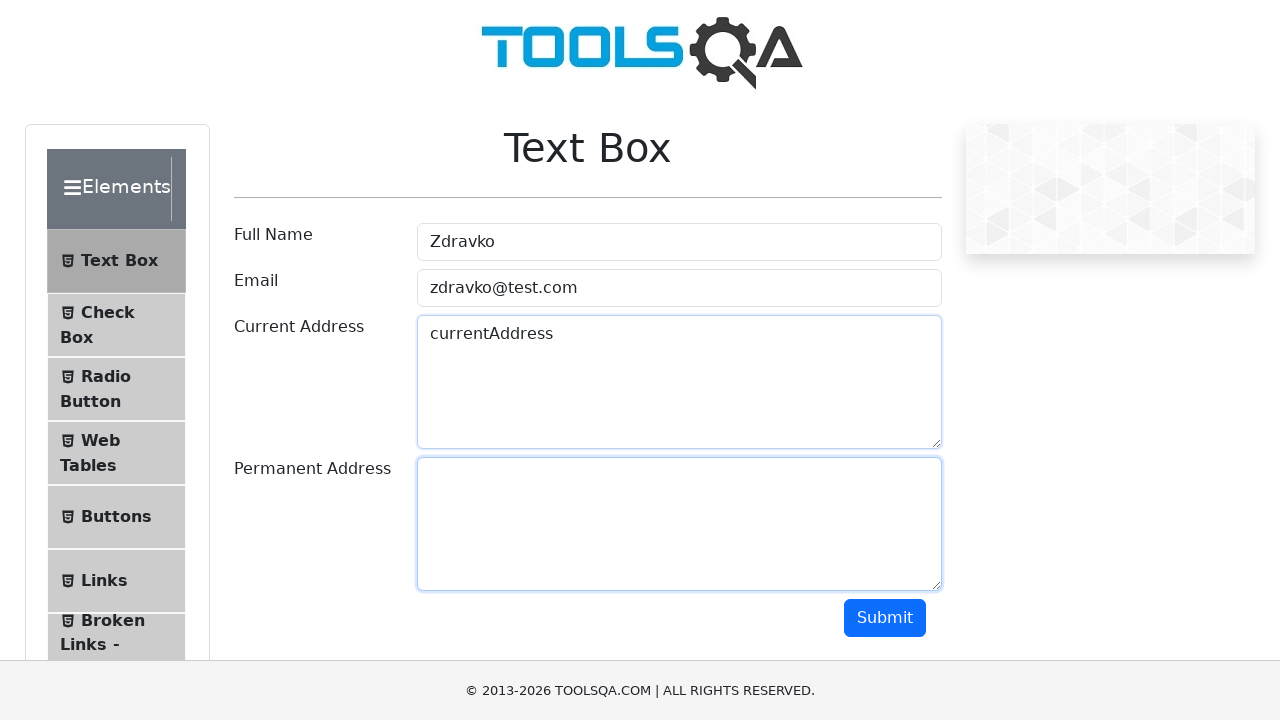

Filled permanent address field with 'permanentAddress' on #permanentAddress
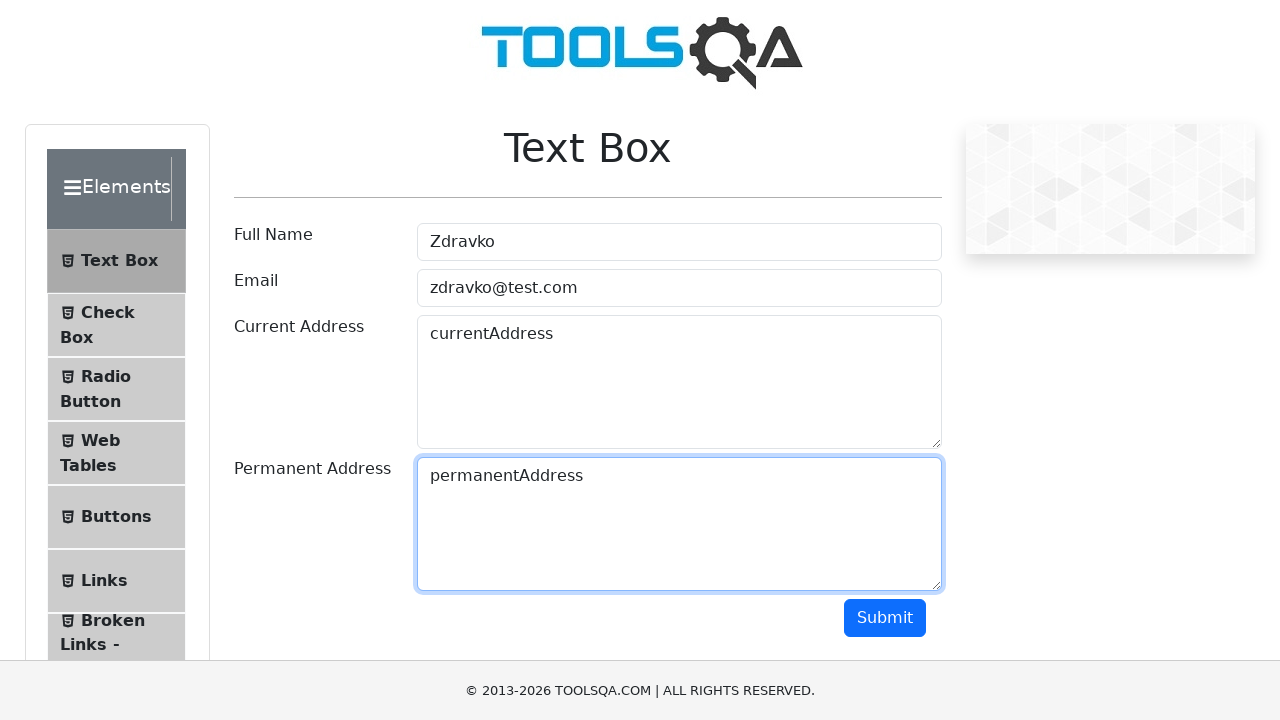

Clicked submit button to submit the form at (885, 618) on #submit
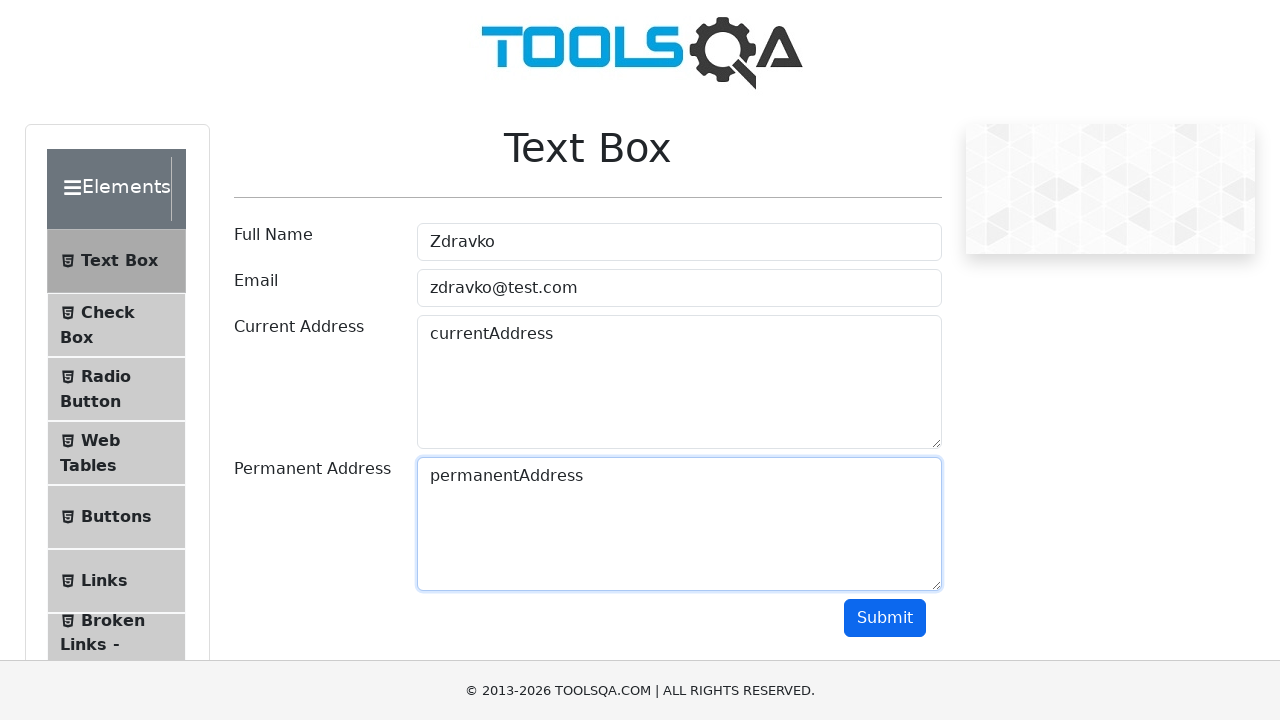

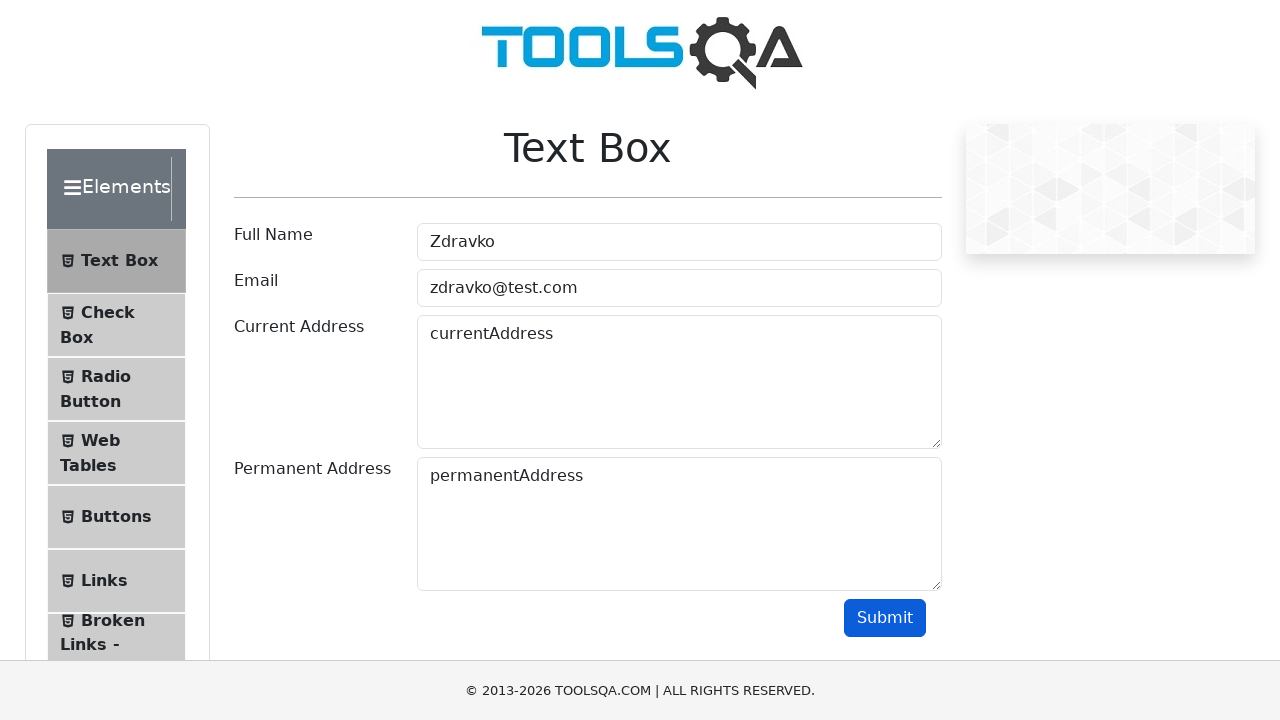